Tests accepting a JavaScript alert dialog by clicking a button that triggers the alert and then accepting it

Starting URL: https://automationfc.github.io/basic-form/index.html

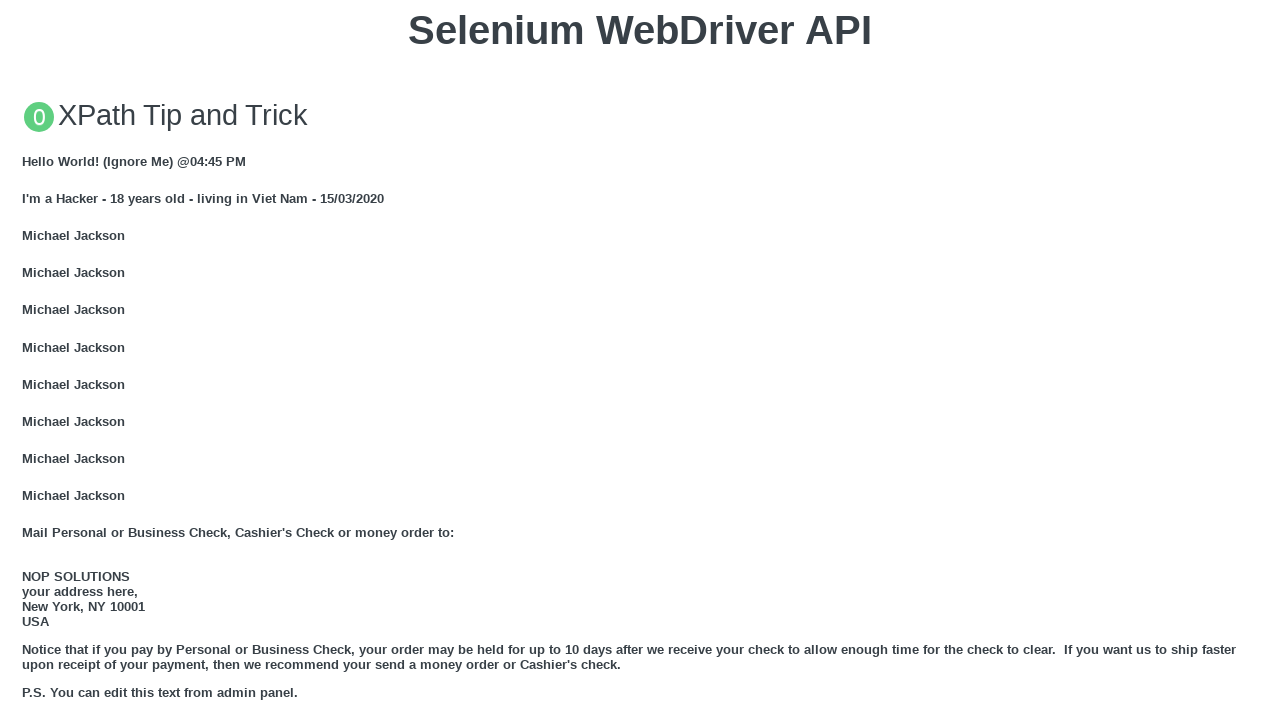

Clicked button to trigger JavaScript alert at (640, 360) on xpath=//button[text()='Click for JS Alert']
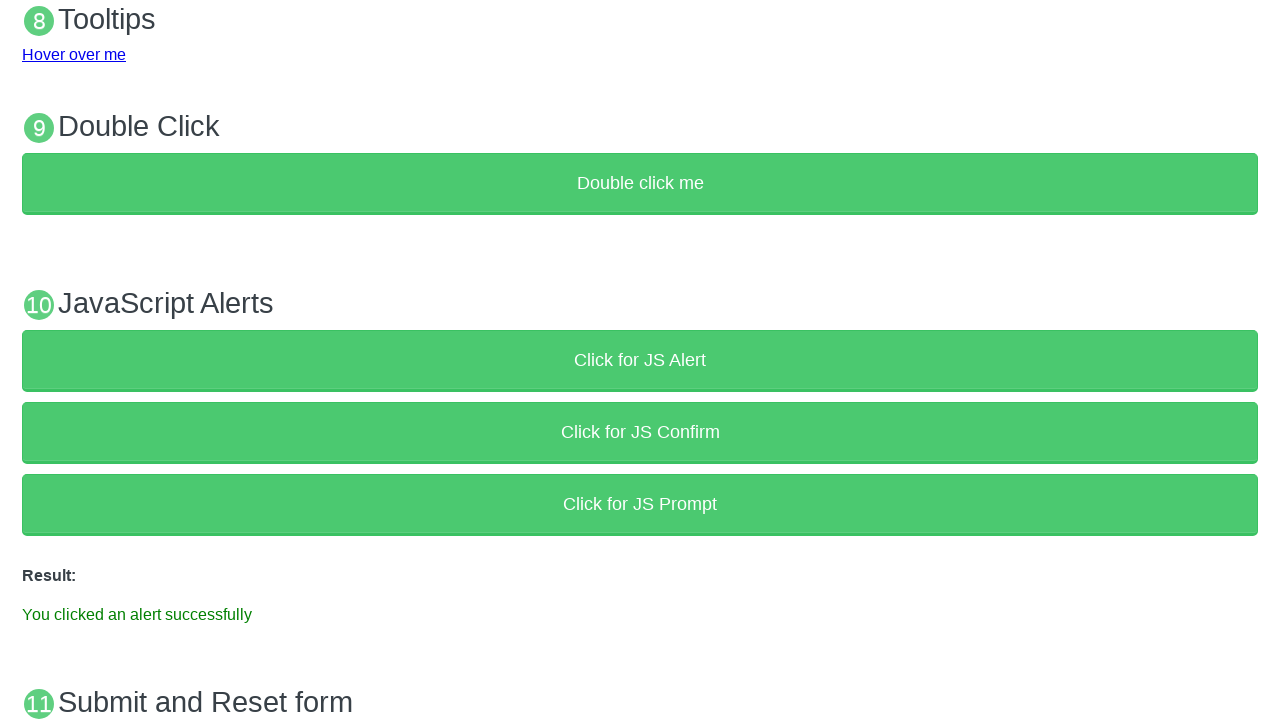

Set up dialog handler to accept the alert
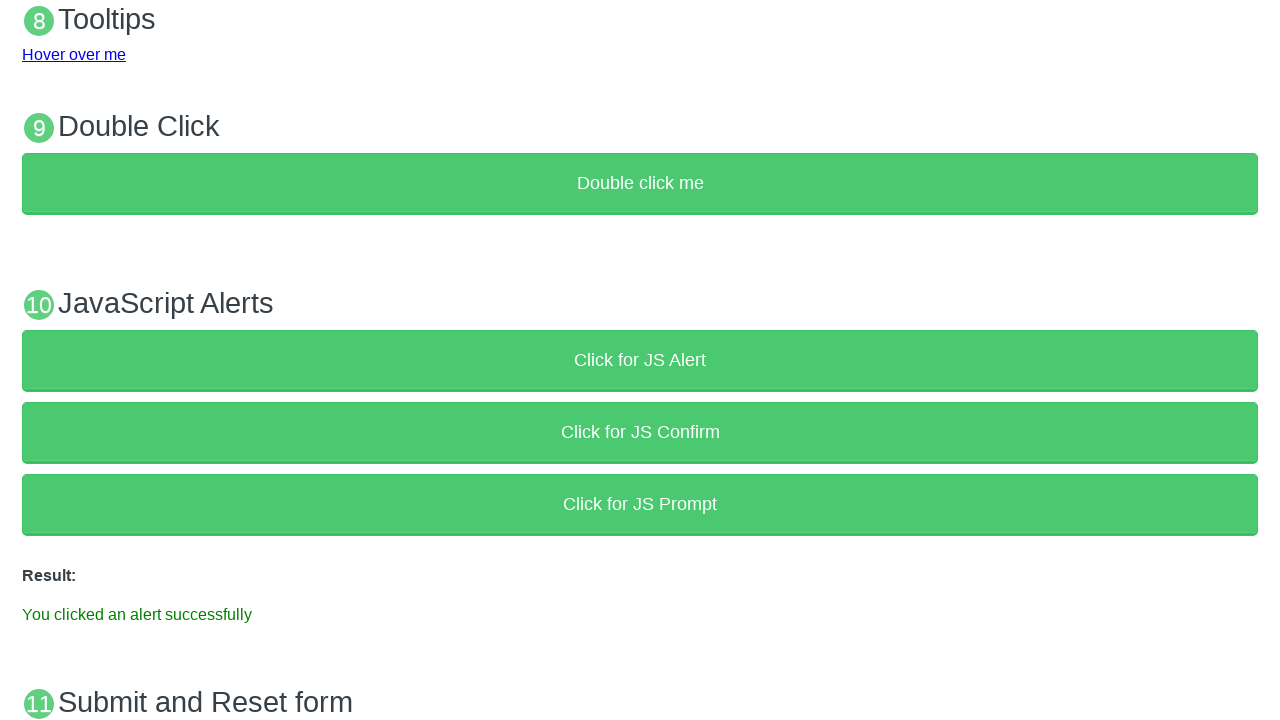

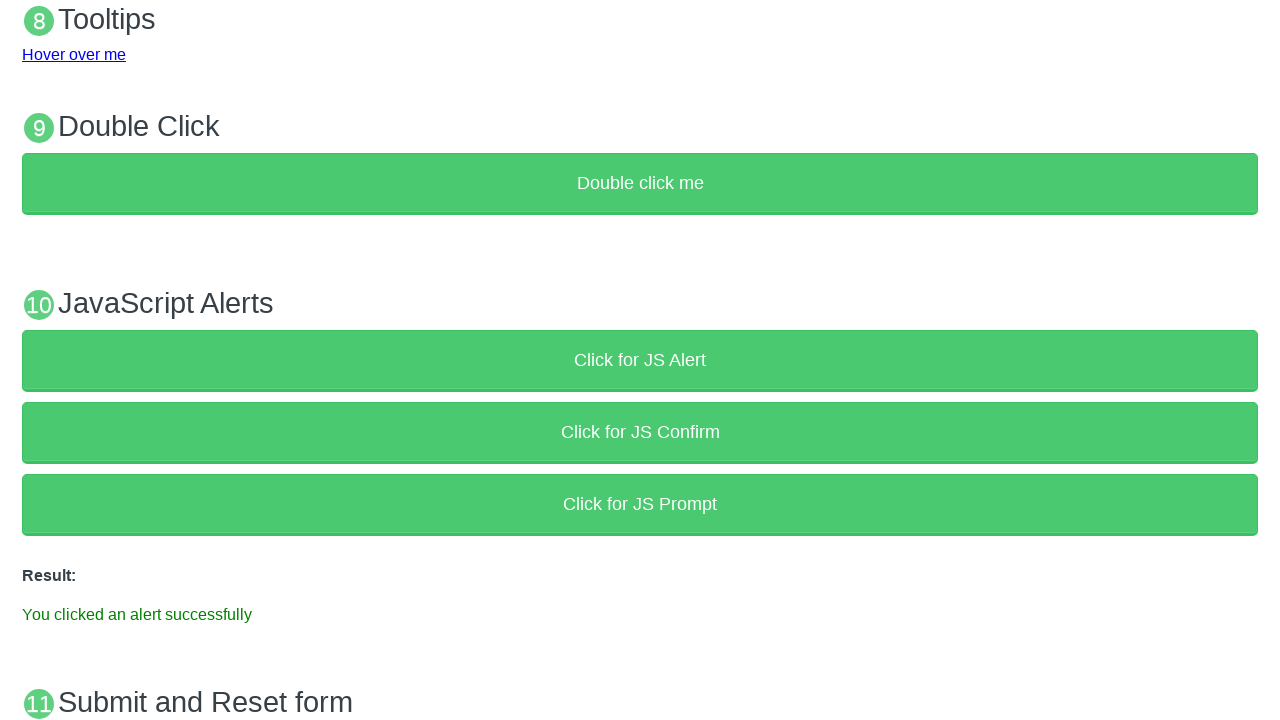